Tests page scrolling functionality by scrolling down the page multiple times using PAGE_DOWN and ARROW_DOWN keys, then scrolling back up using PAGE_UP and ARROW_UP keys.

Starting URL: https://techproeducation.com

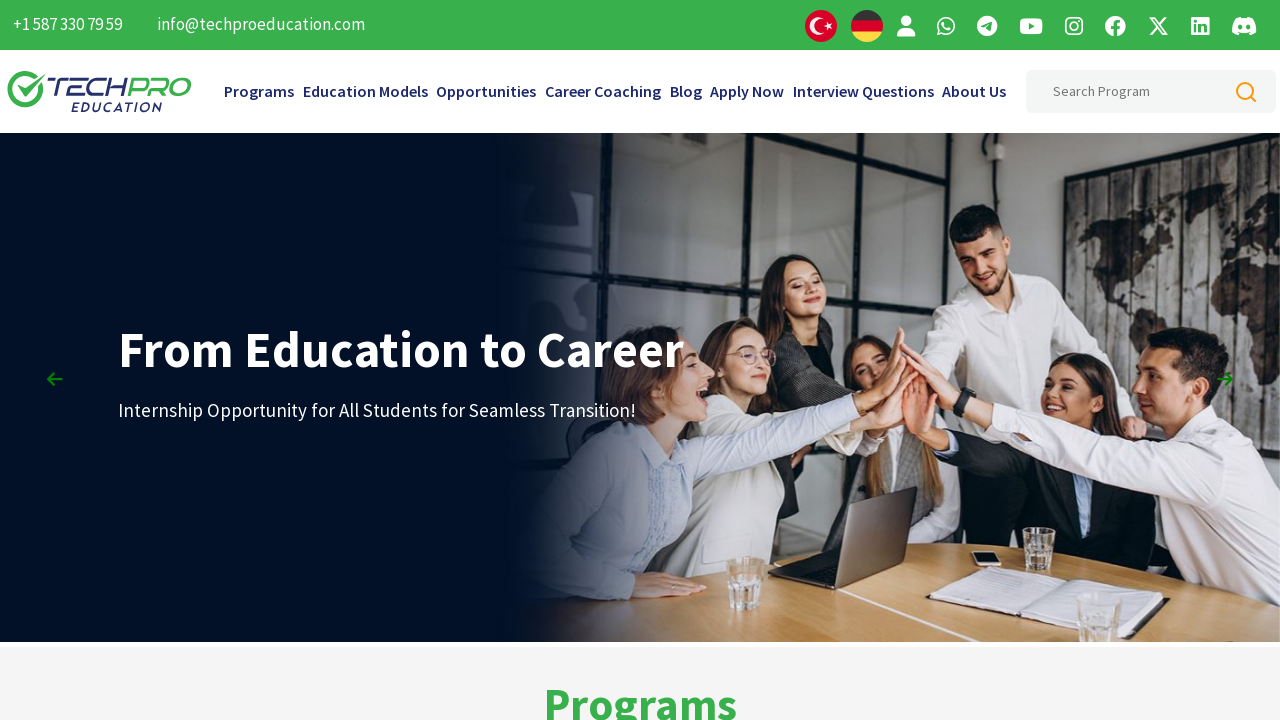

Waited for page to load (domcontentloaded)
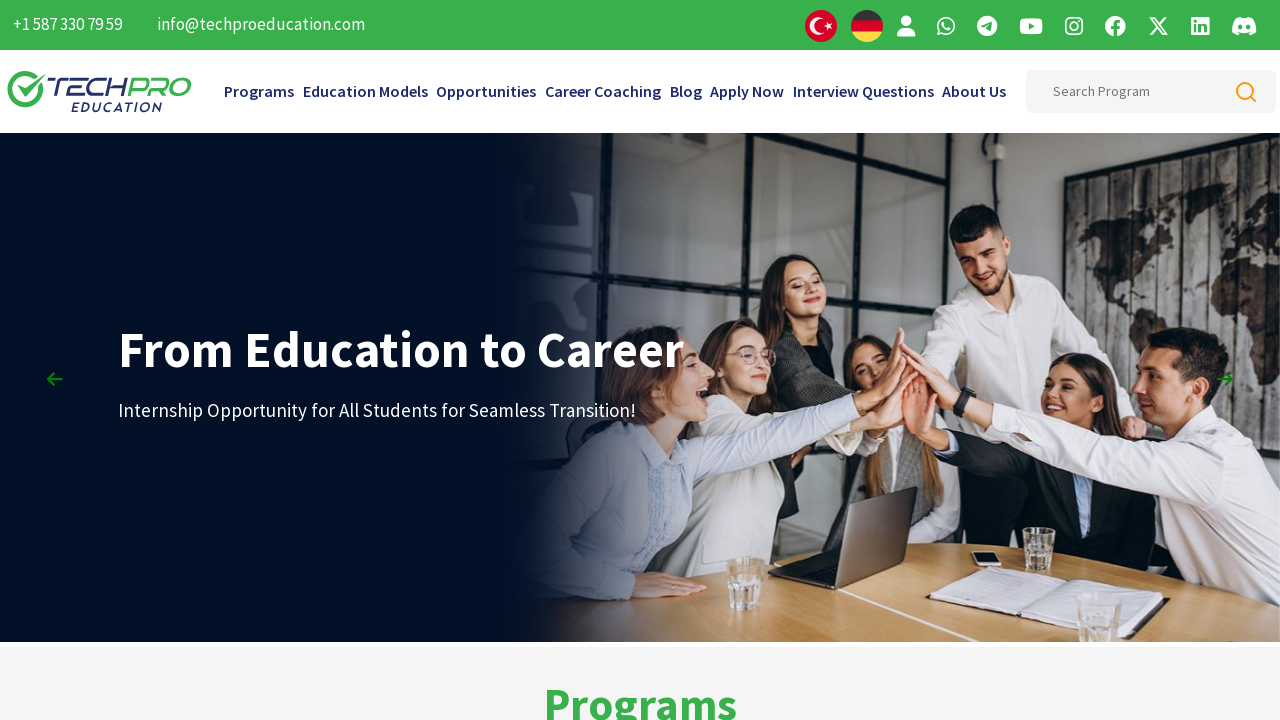

Scrolled down using PAGE_DOWN (1st time)
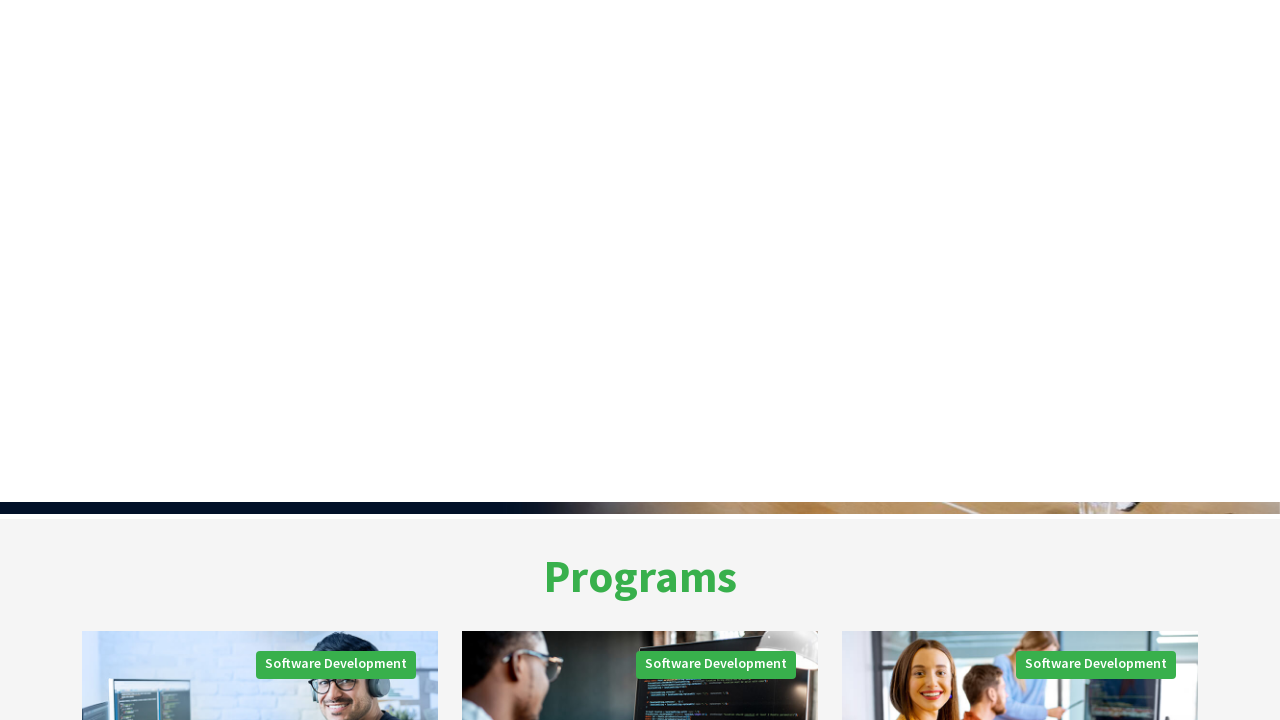

Scrolled down using PAGE_DOWN (2nd time)
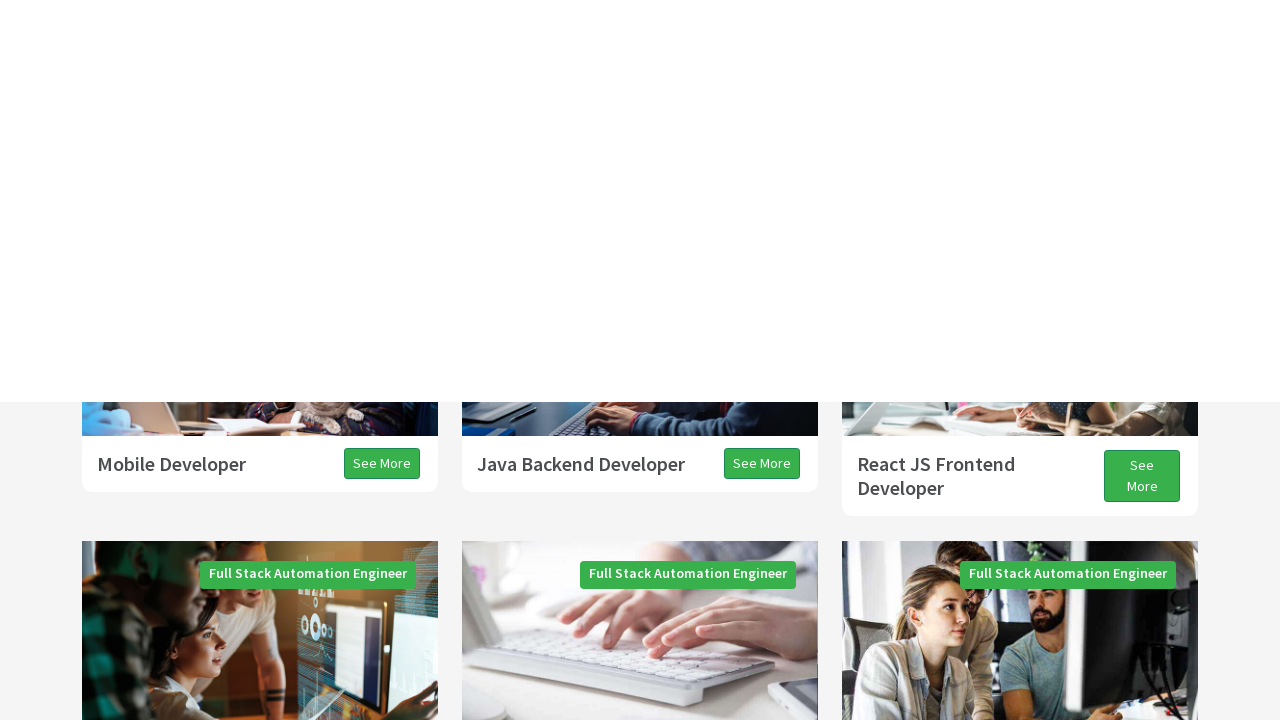

Scrolled down using PAGE_DOWN (3rd time)
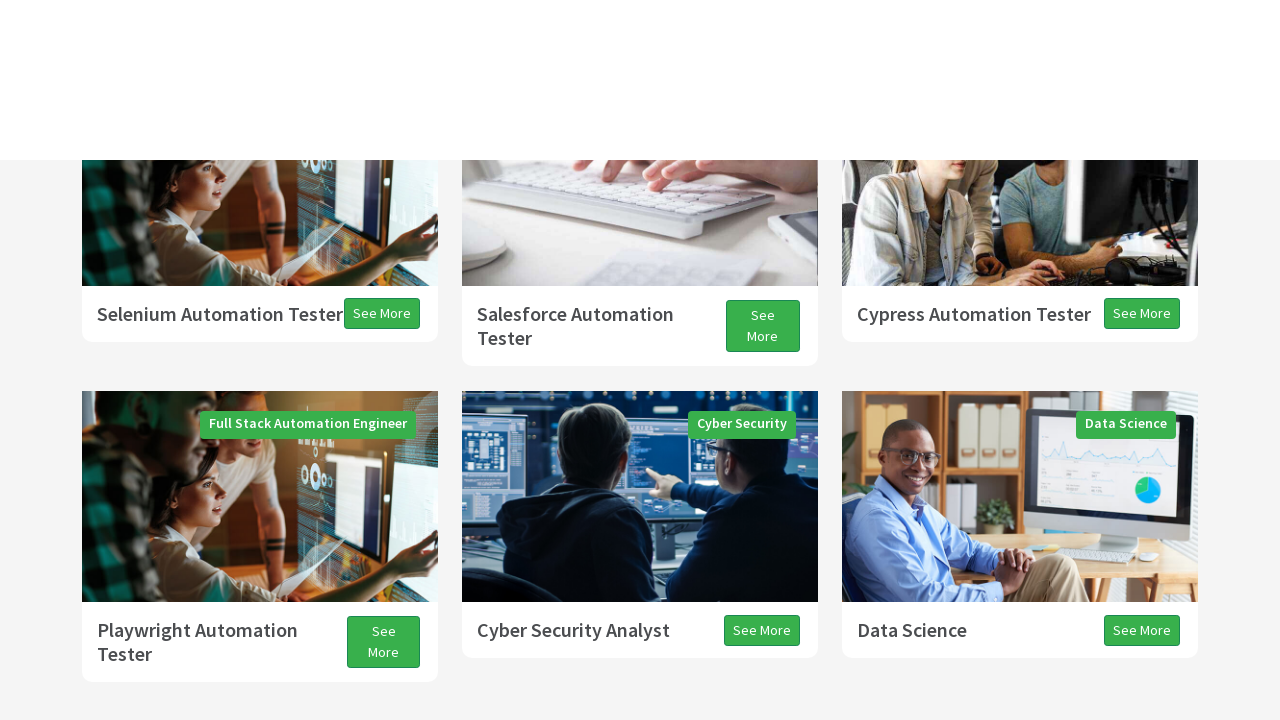

Scrolled down slightly using ARROW_DOWN
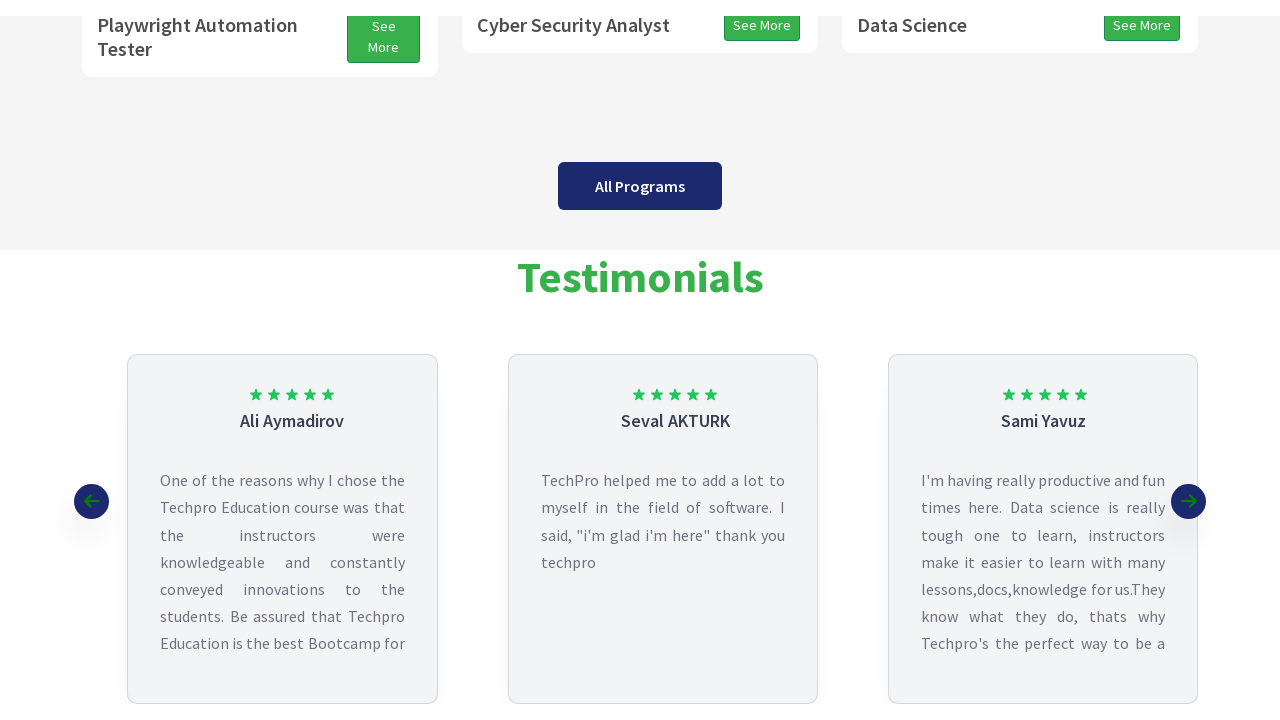

Scrolled up using PAGE_UP
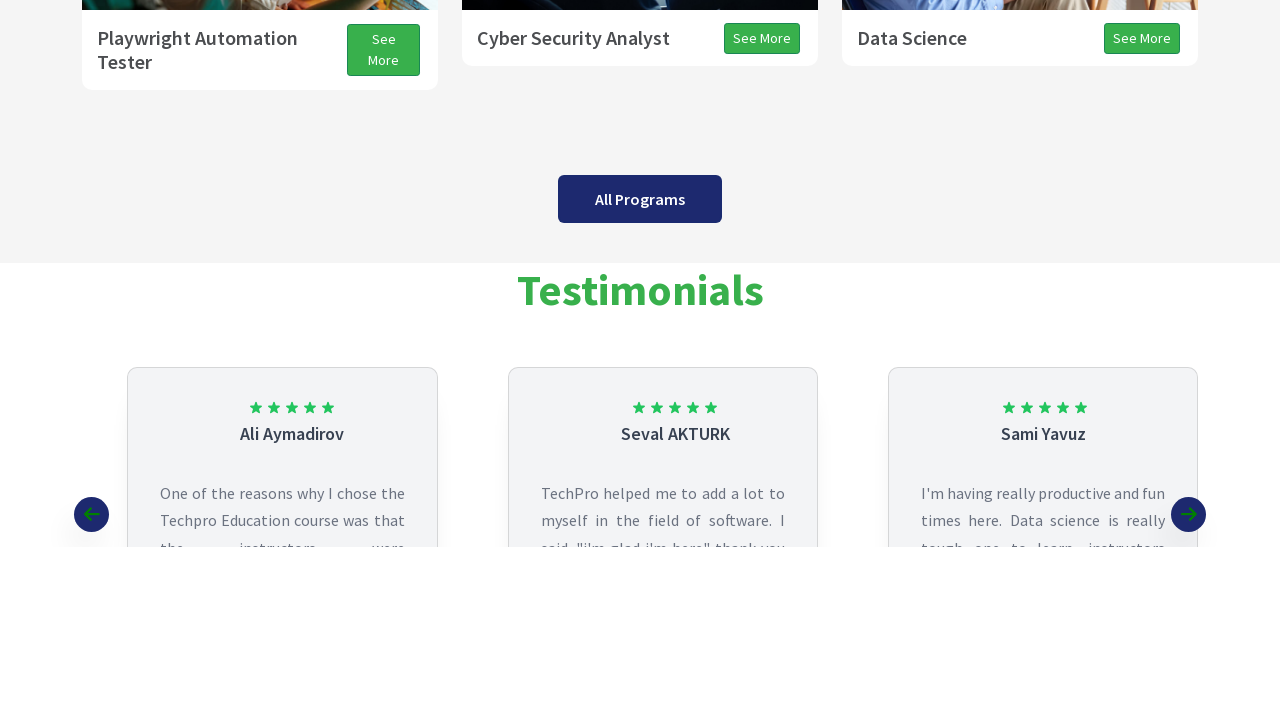

Scrolled up slightly using ARROW_UP
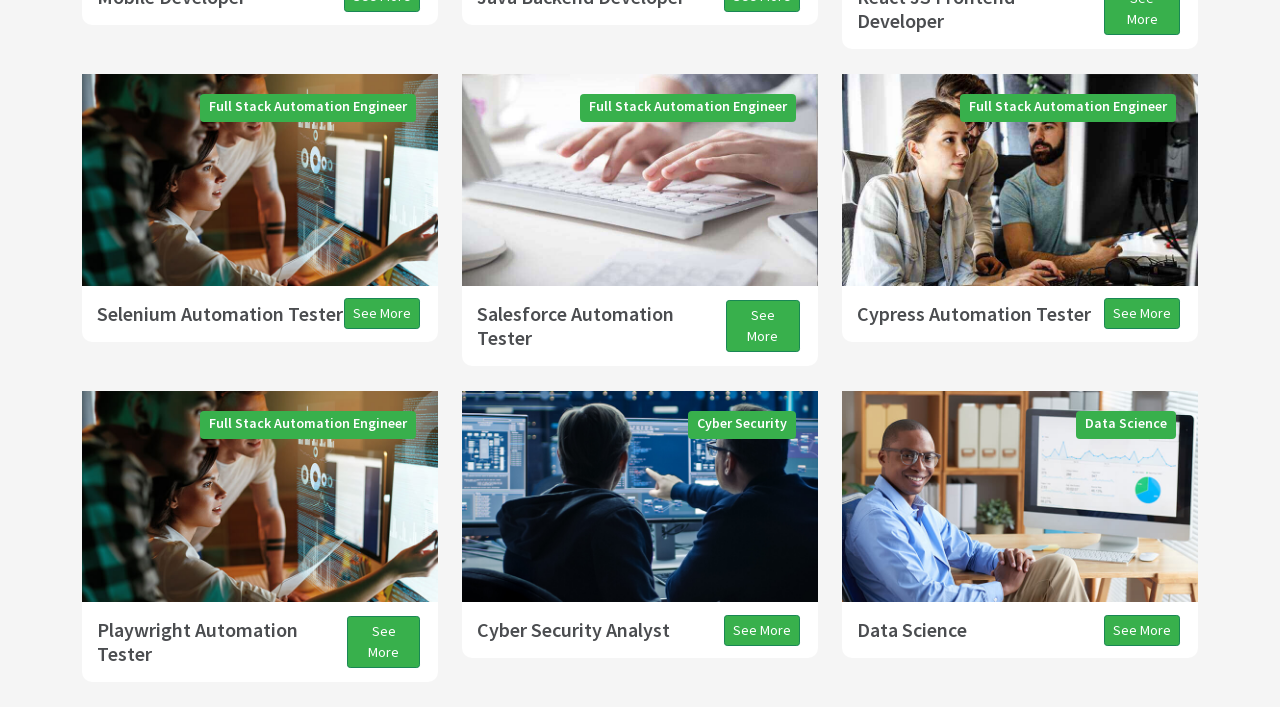

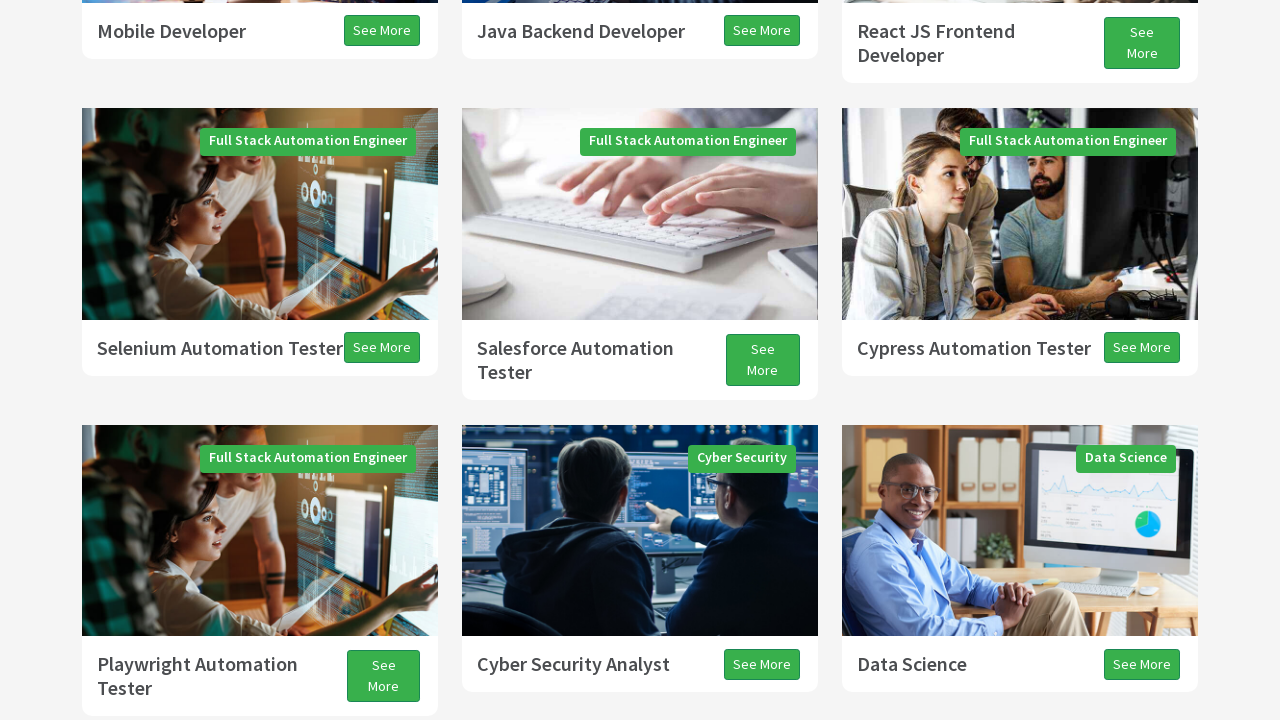